Tests a math quiz page by reading two numbers displayed on the page, calculating their sum, selecting the answer from a dropdown menu, and submitting the form.

Starting URL: http://suninjuly.github.io/selects1.html

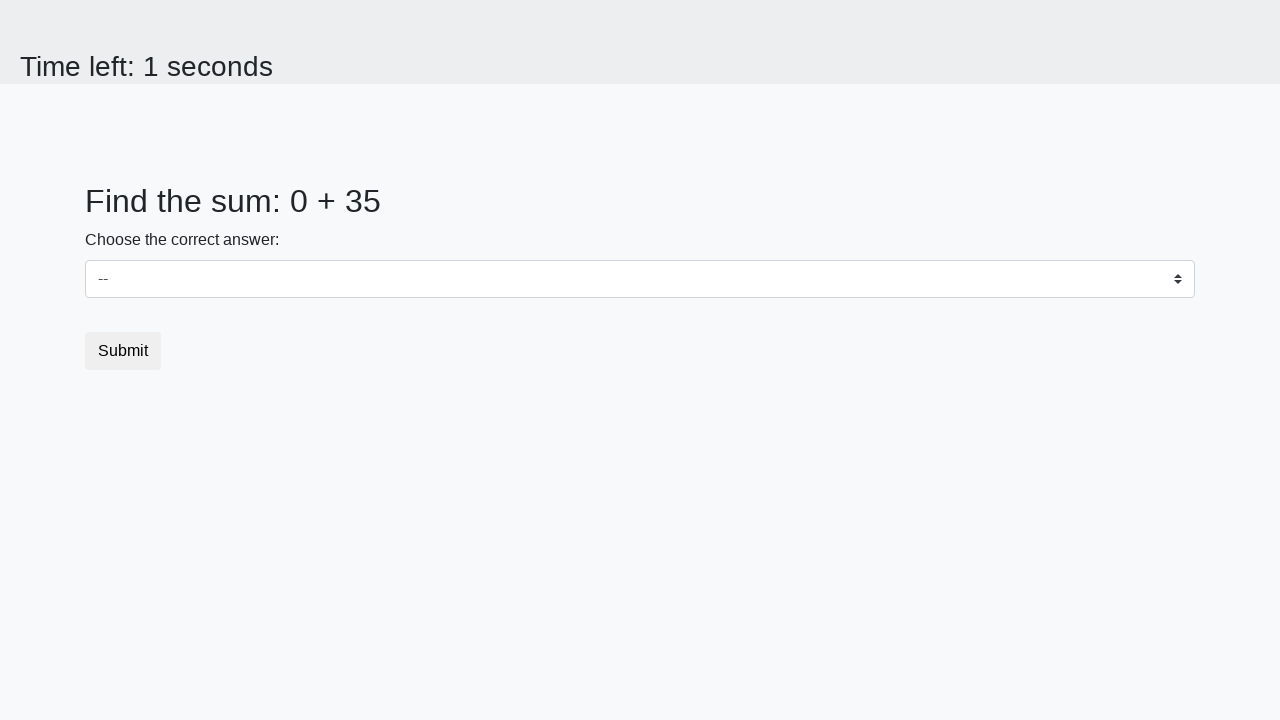

Read first number from #num1 element
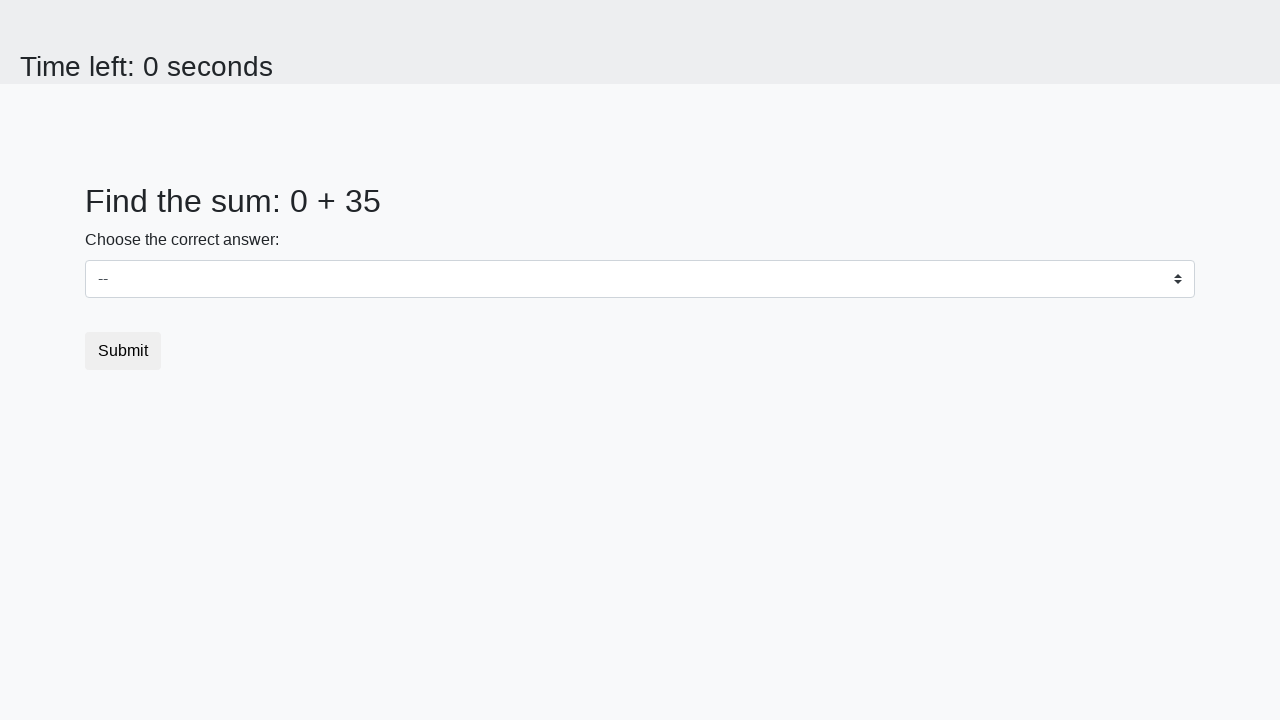

Converted first number to integer
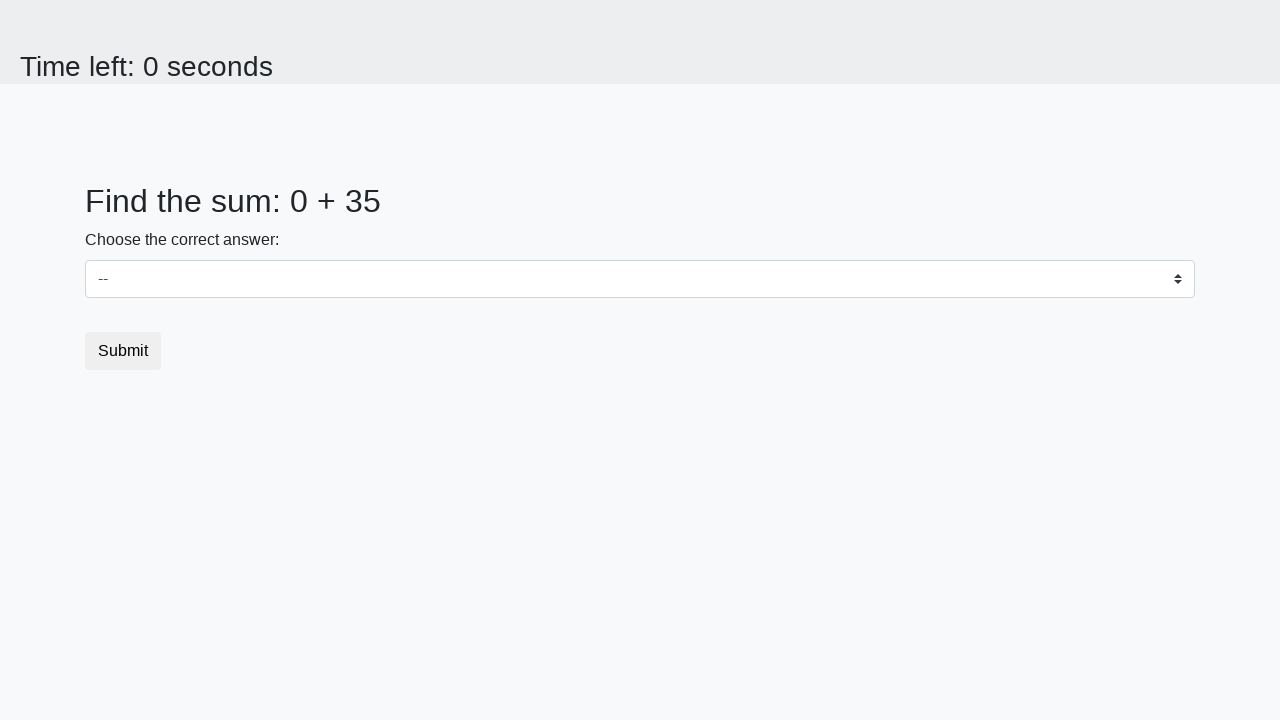

Read second number from #num2 element
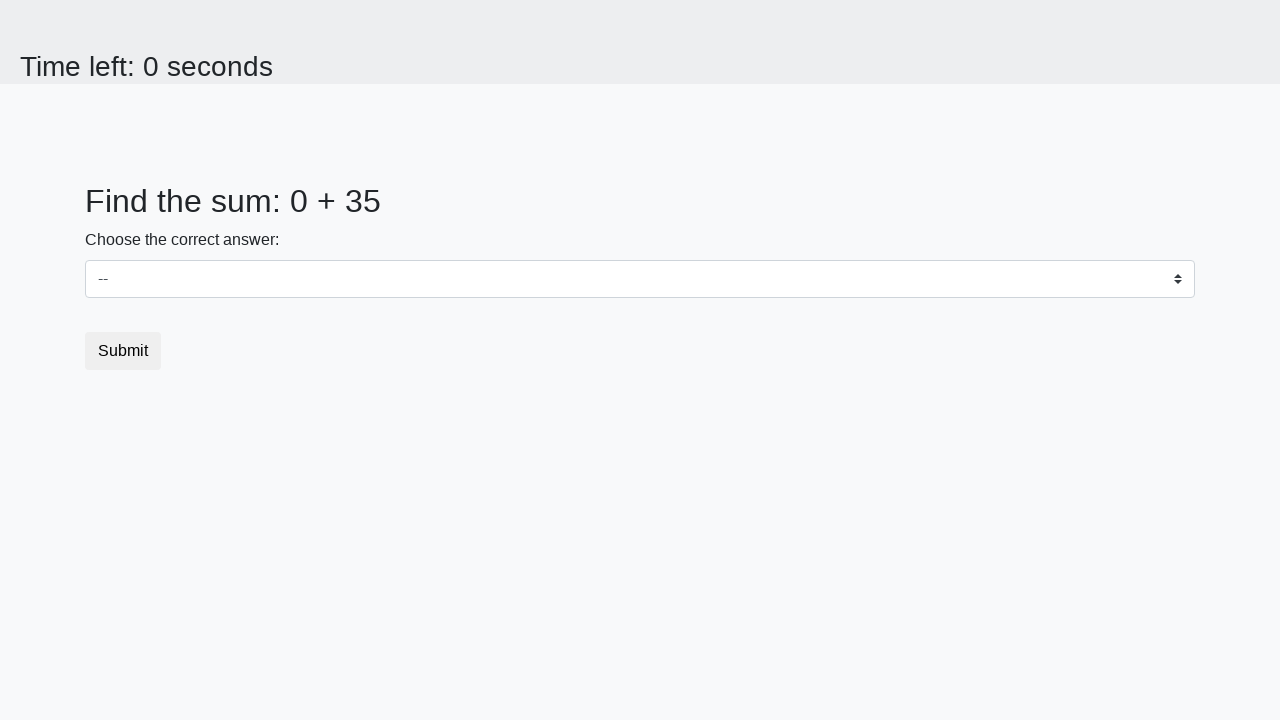

Converted second number to integer
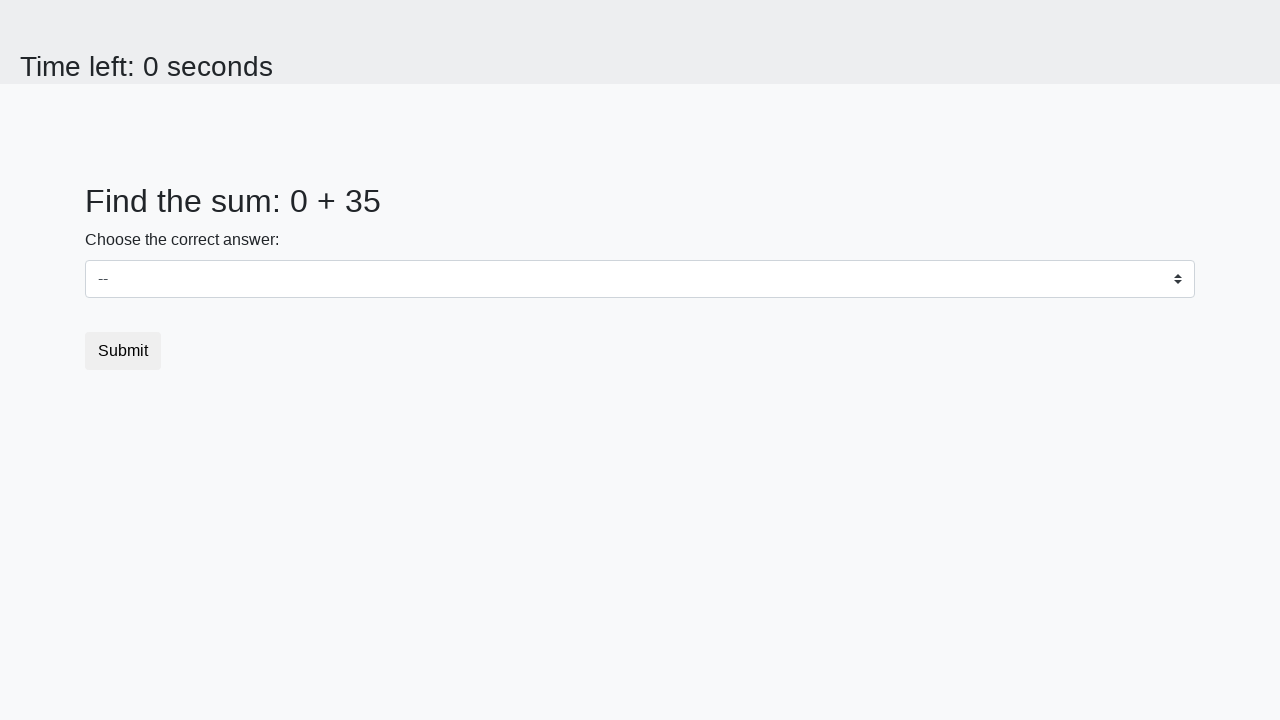

Calculated sum: 0 + 35 = 35
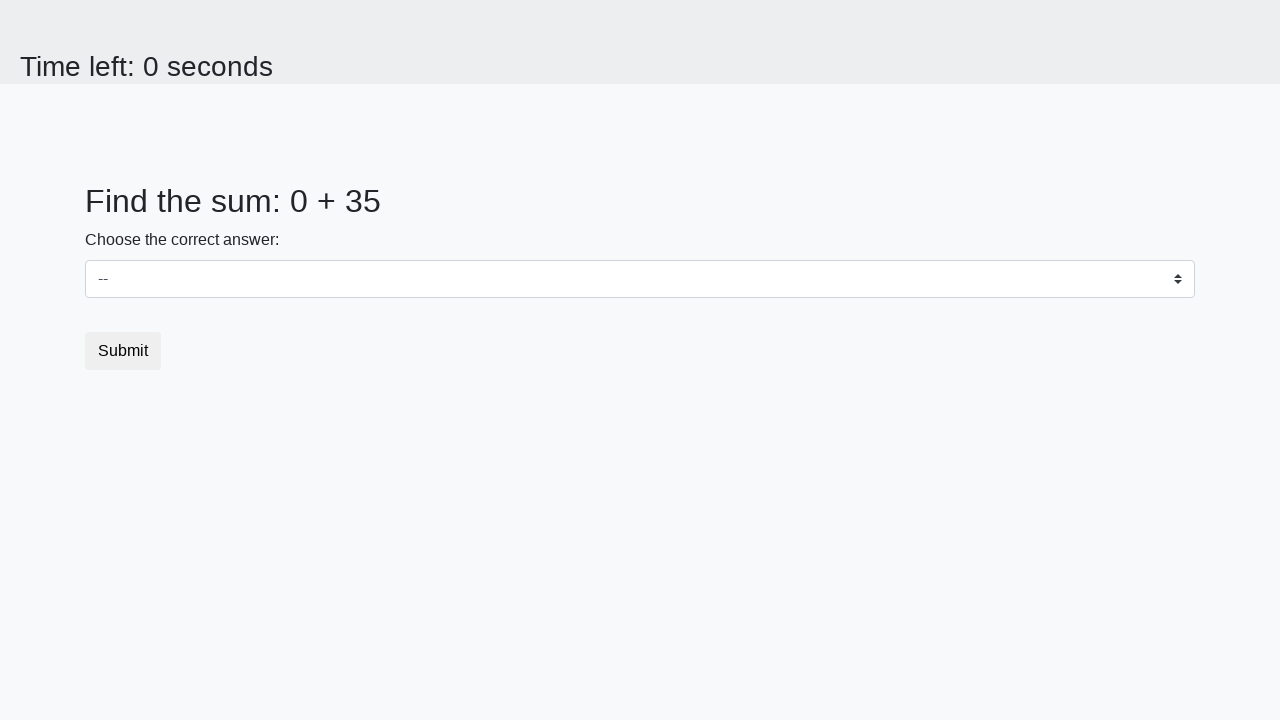

Selected answer '35' from dropdown menu on select
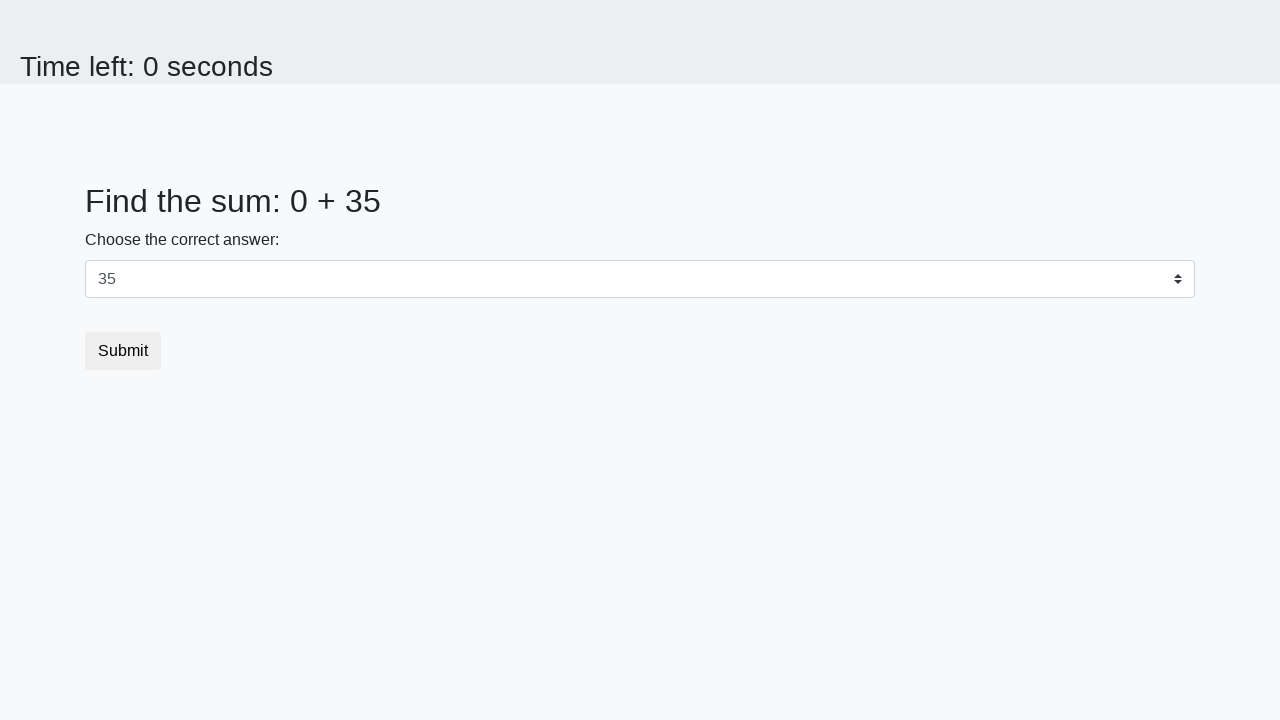

Clicked submit button to submit the form at (123, 351) on button.btn
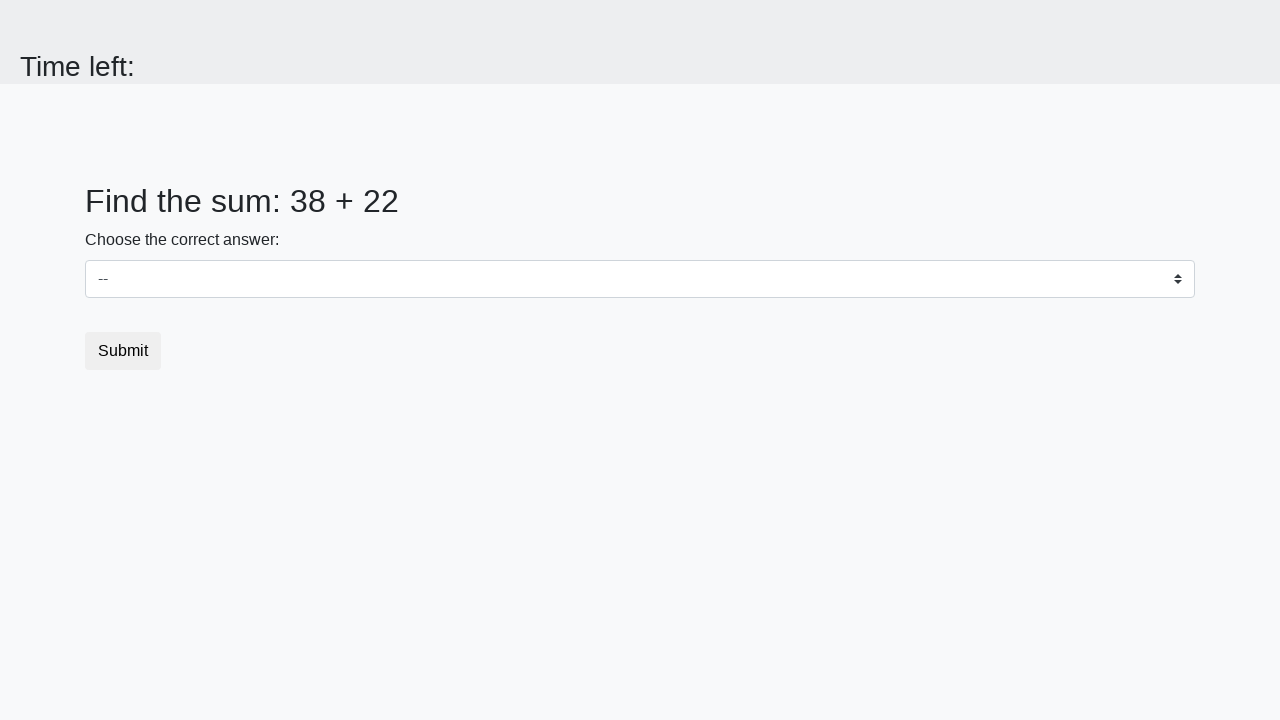

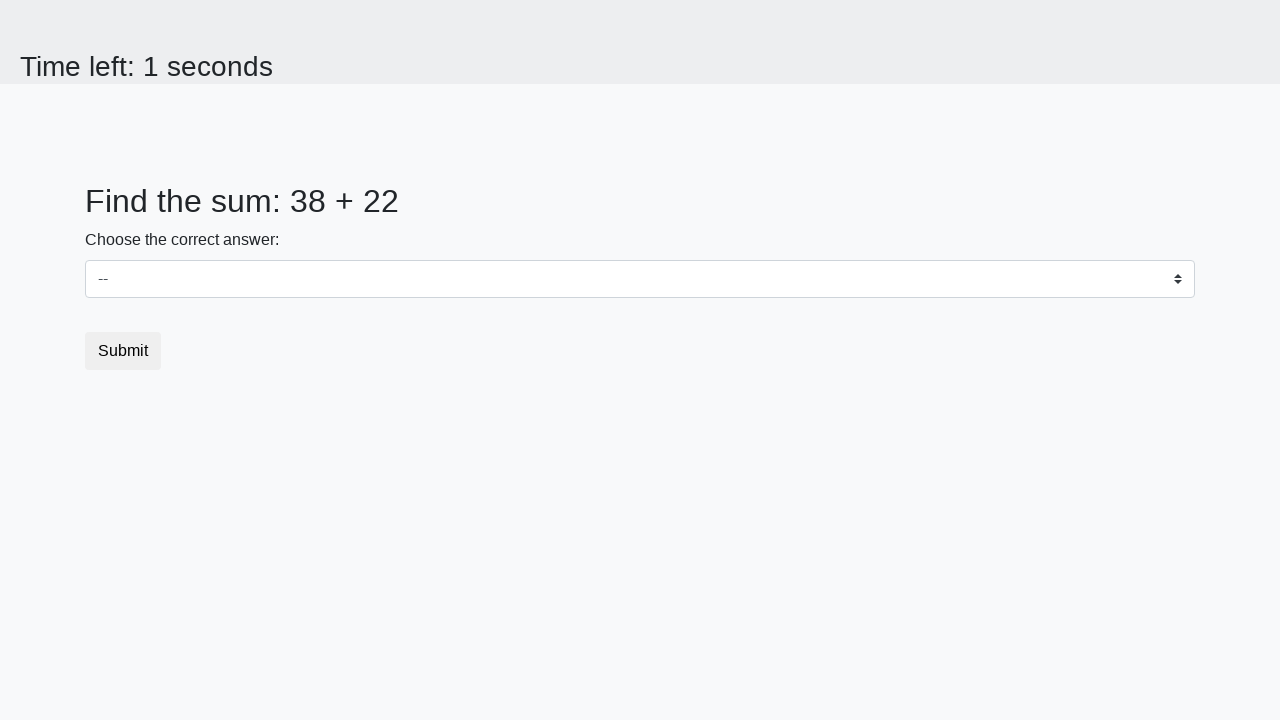